Tests the link text locator functionality by navigating to a test page and clicking on a link identified by its visible text "compendiumdev"

Starting URL: http://omayo.blogspot.com/

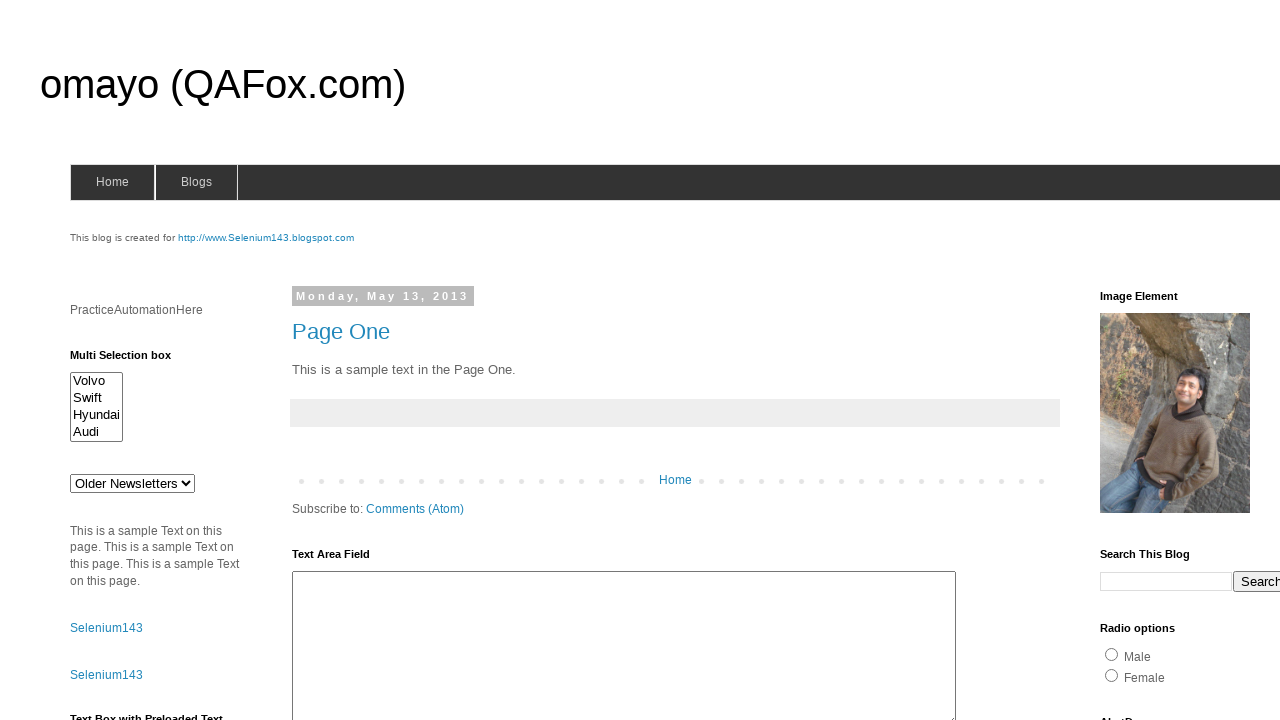

Navigated to http://omayo.blogspot.com/
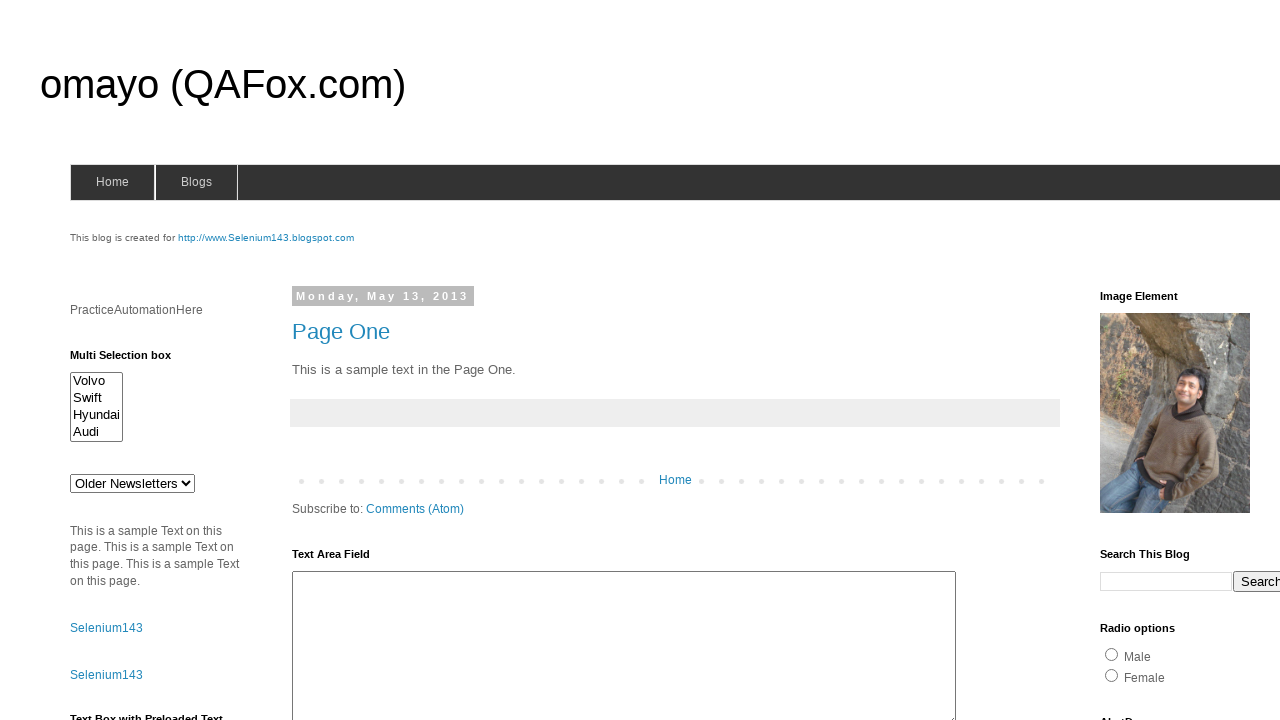

Clicked on link with text 'compendiumdev' at (1160, 360) on a:text('compendiumdev')
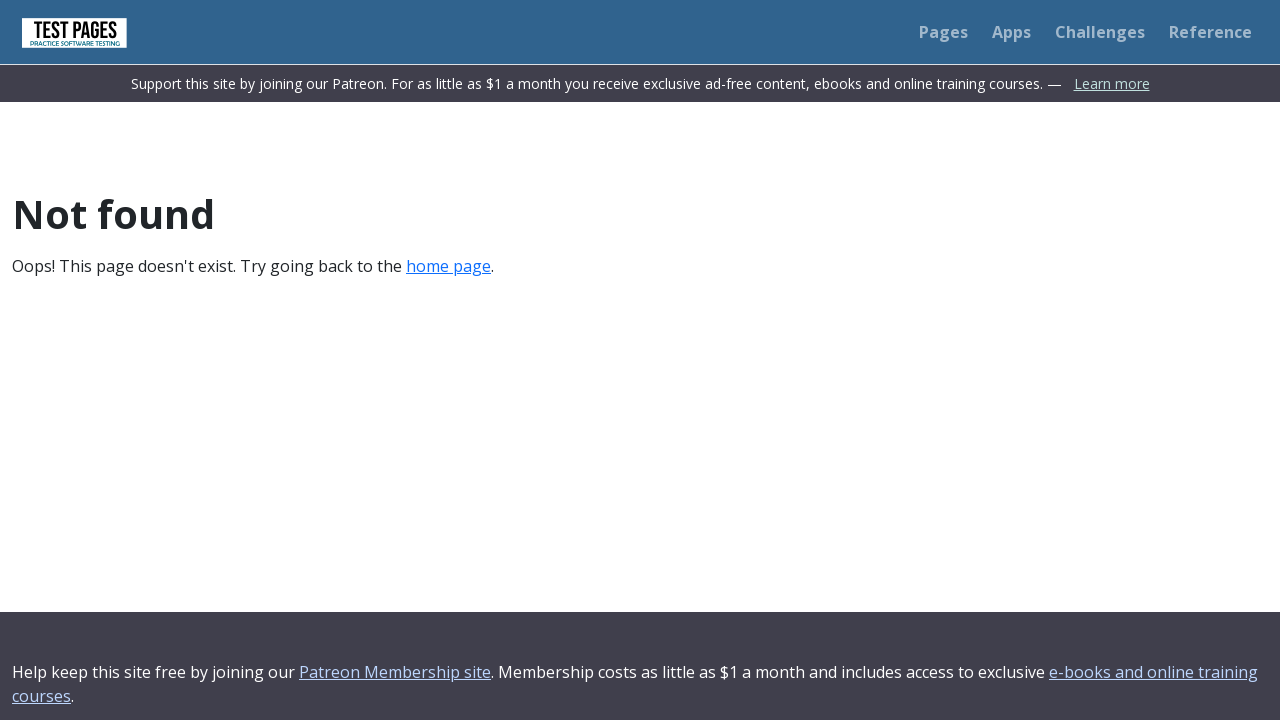

Page load completed after clicking compendiumdev link
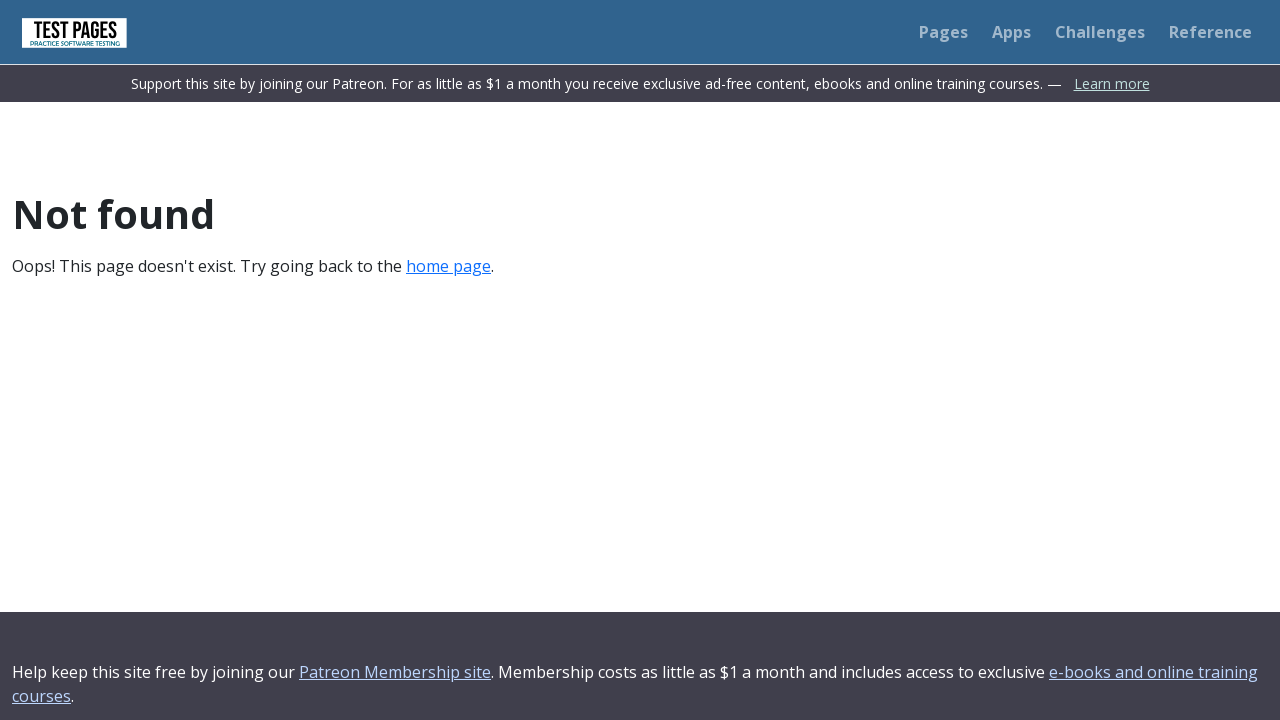

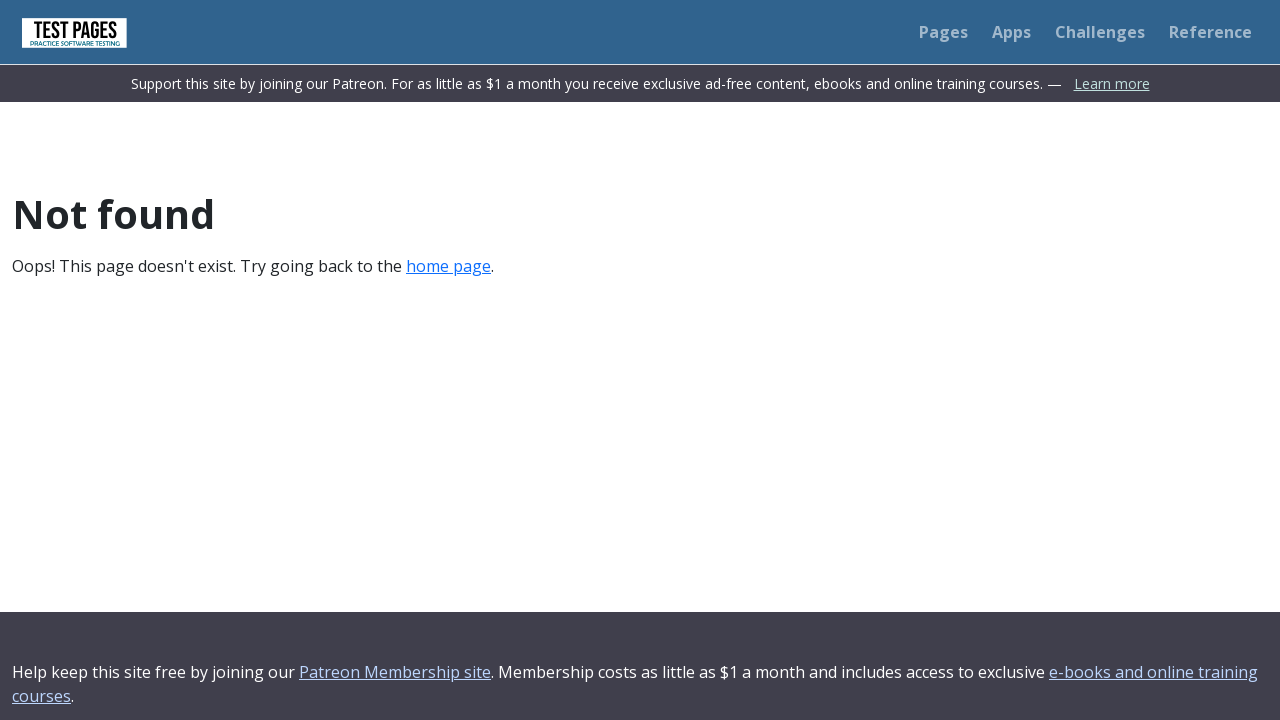